Tests autocomplete dropdown functionality by clicking the dropdown button, typing a character to filter options, and selecting a specific option from the filtered list.

Starting URL: https://www.leafground.com/select.xhtml

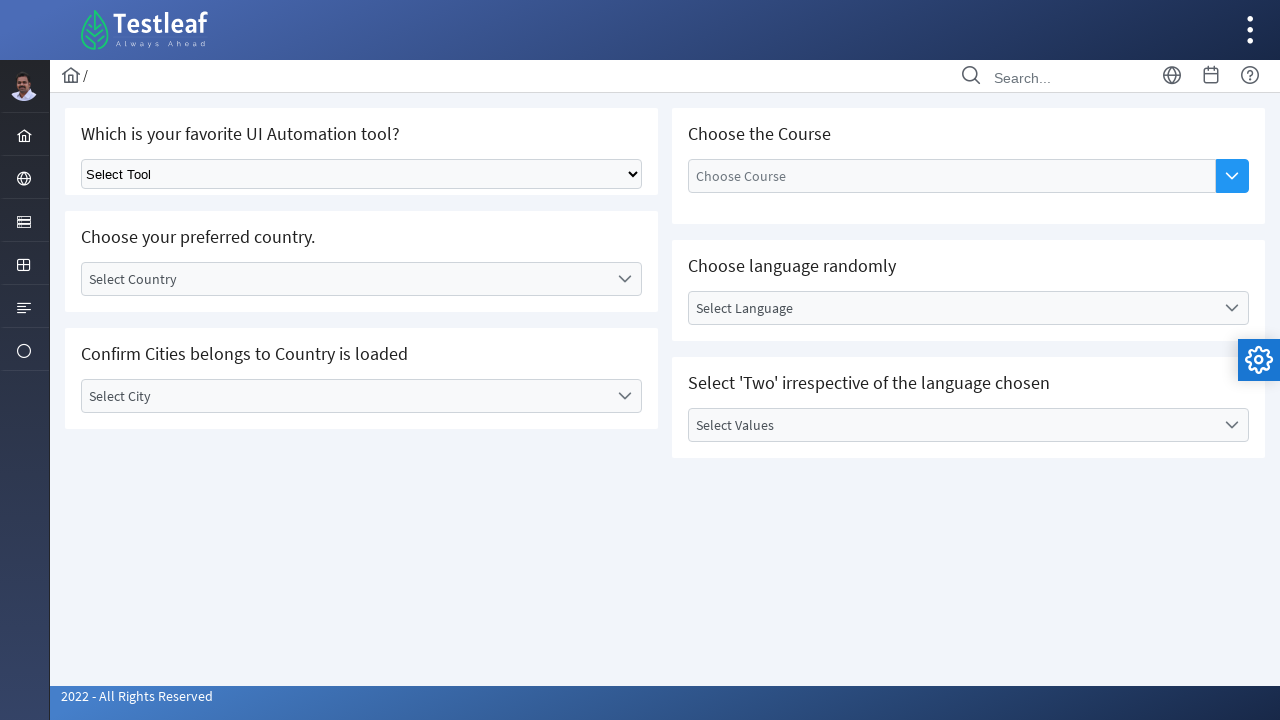

Clicked the autocomplete dropdown button at (1232, 176) on xpath=//*[@id='j_idt87:auto-complete']/button
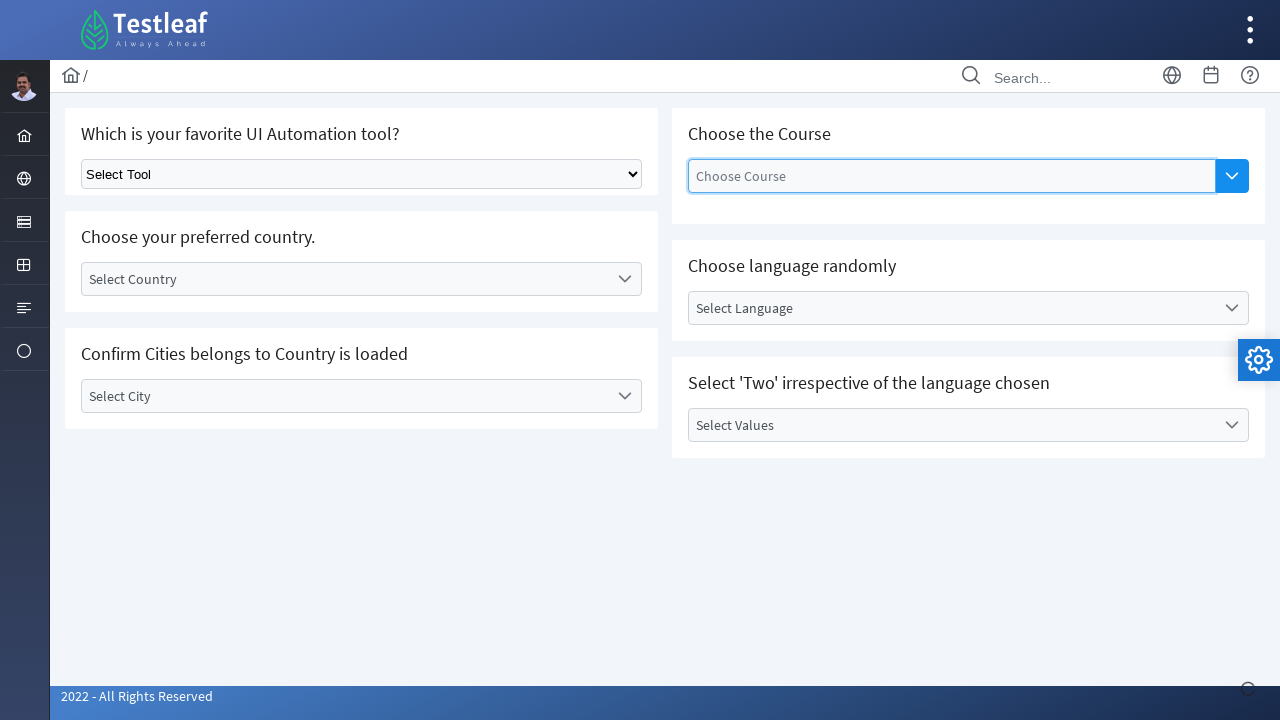

Waited for dropdown to open
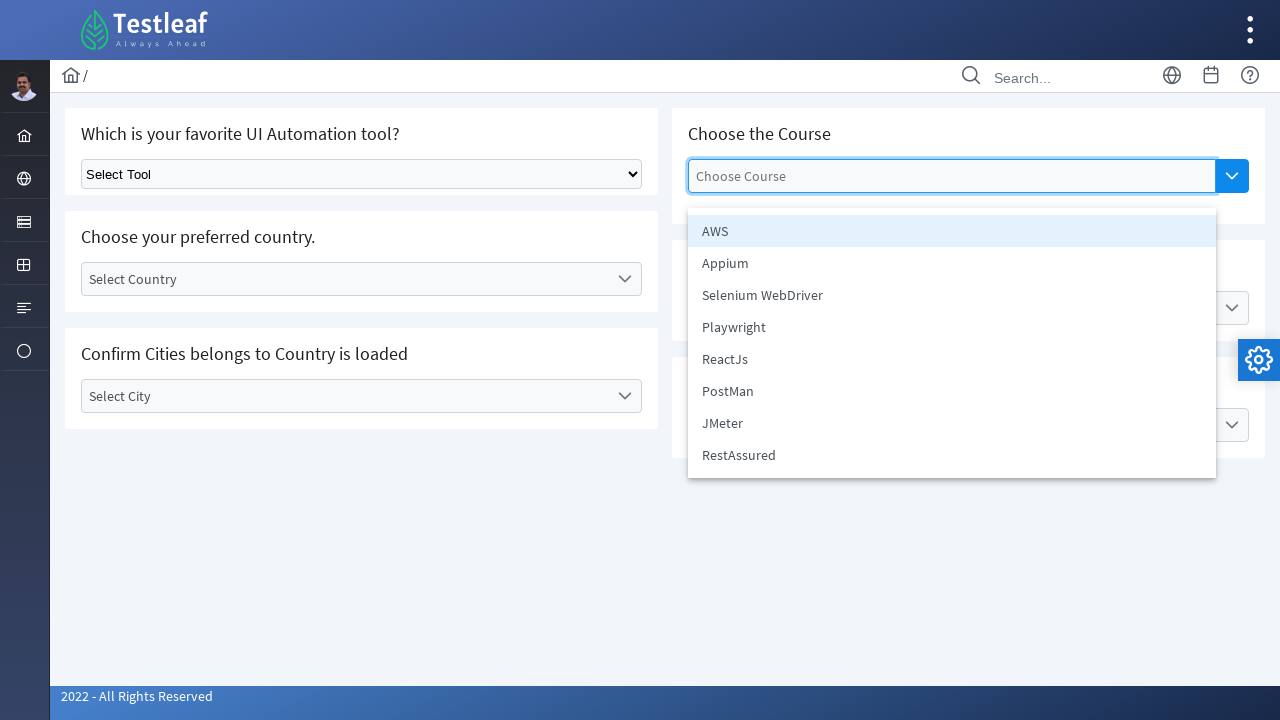

Typed 's' to filter autocomplete options
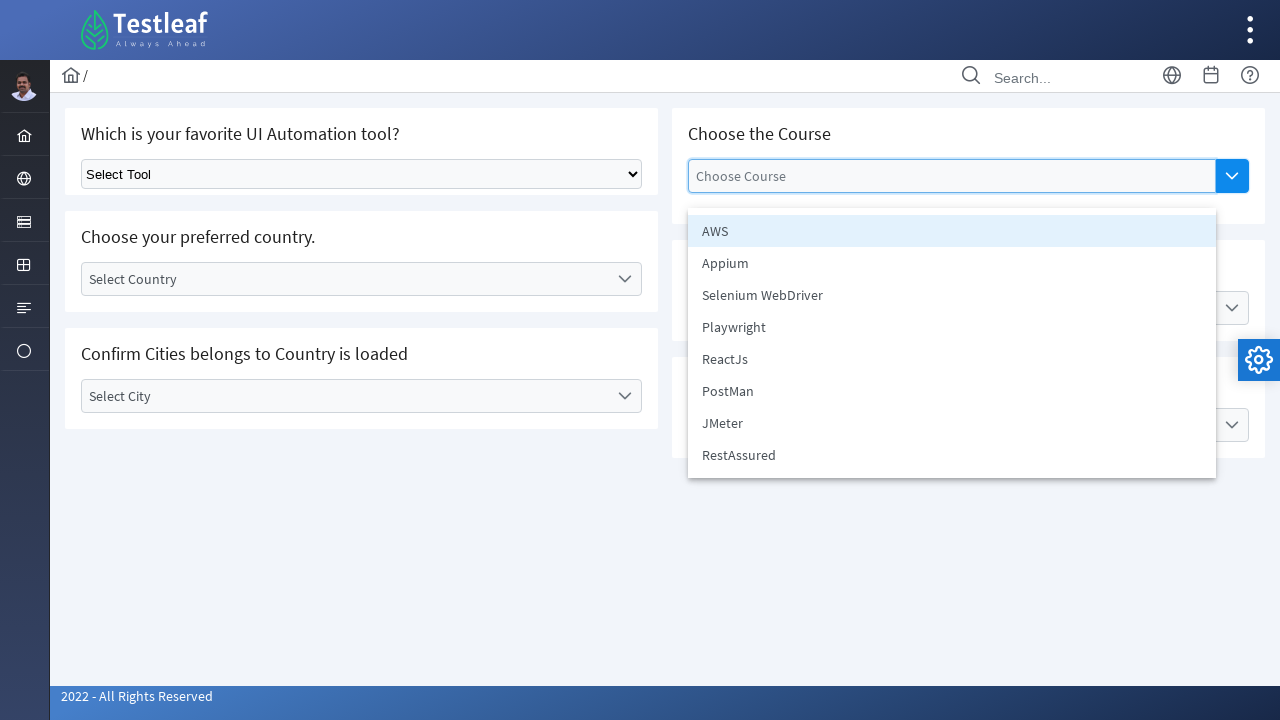

Waited for filtered options to appear
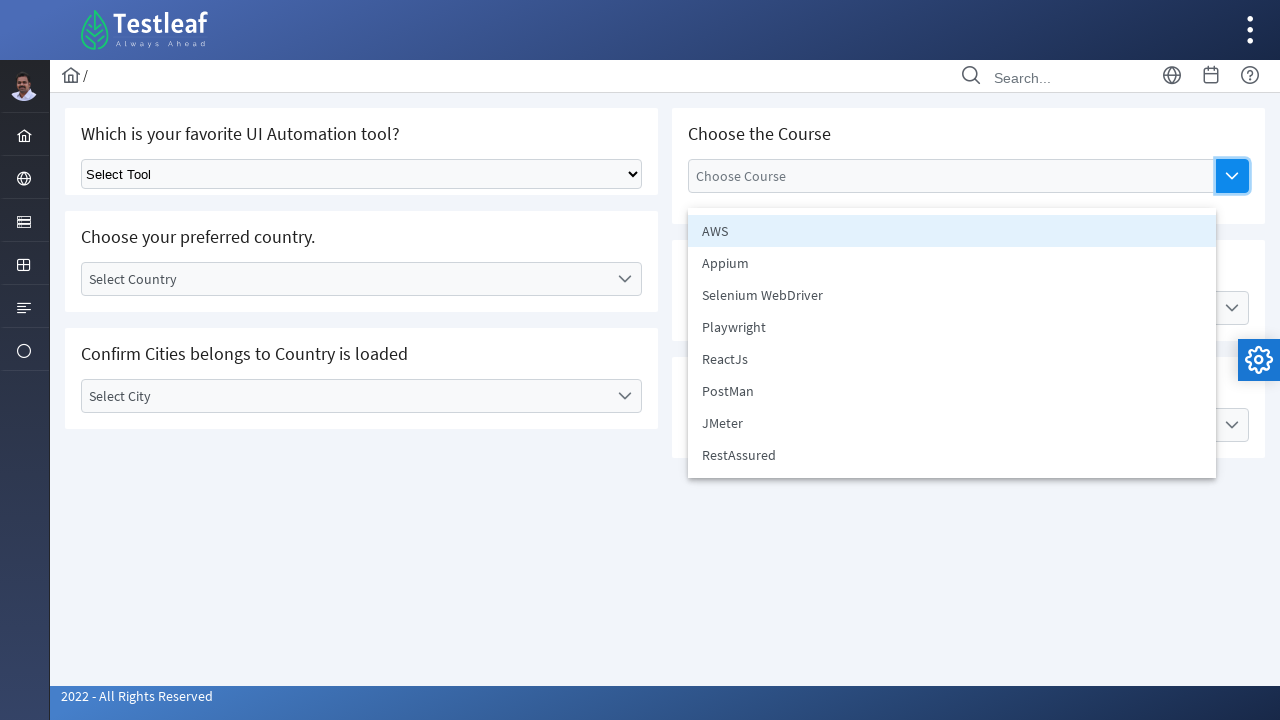

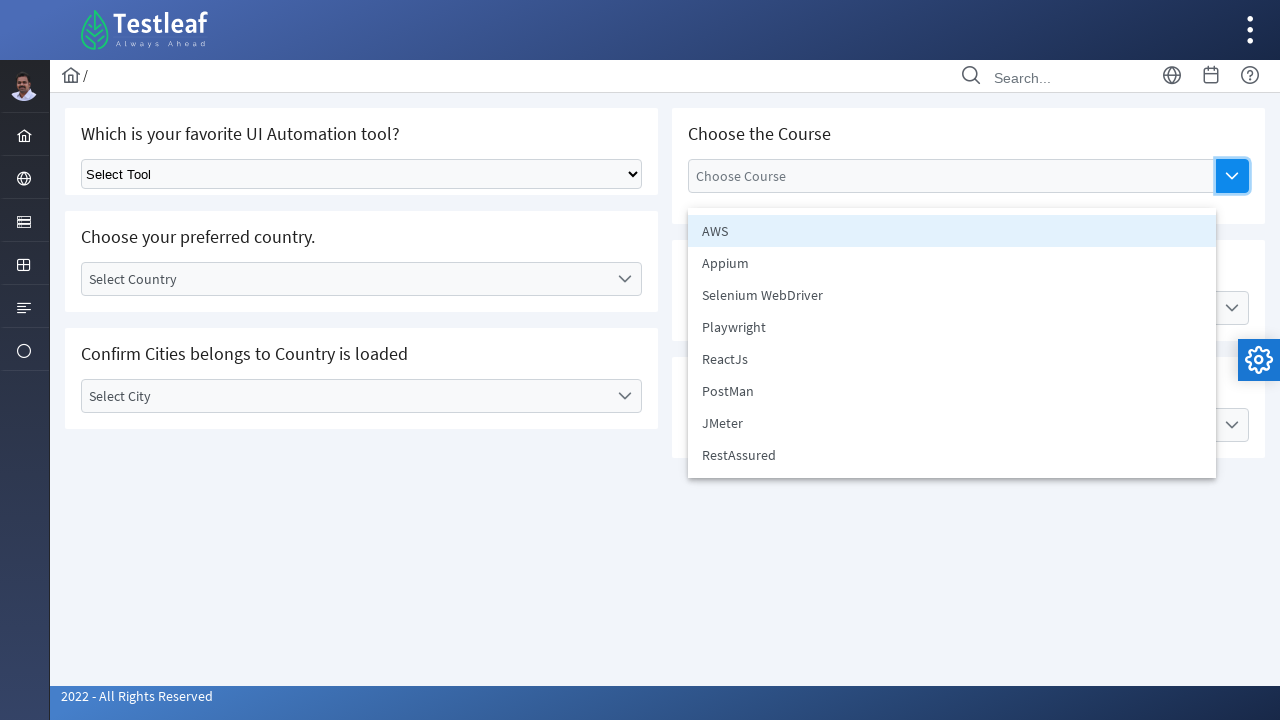